Opens all links in the first footer column in new tabs using keyboard shortcuts and switches between the opened tabs

Starting URL: https://qaclickacademy.com/practice.php

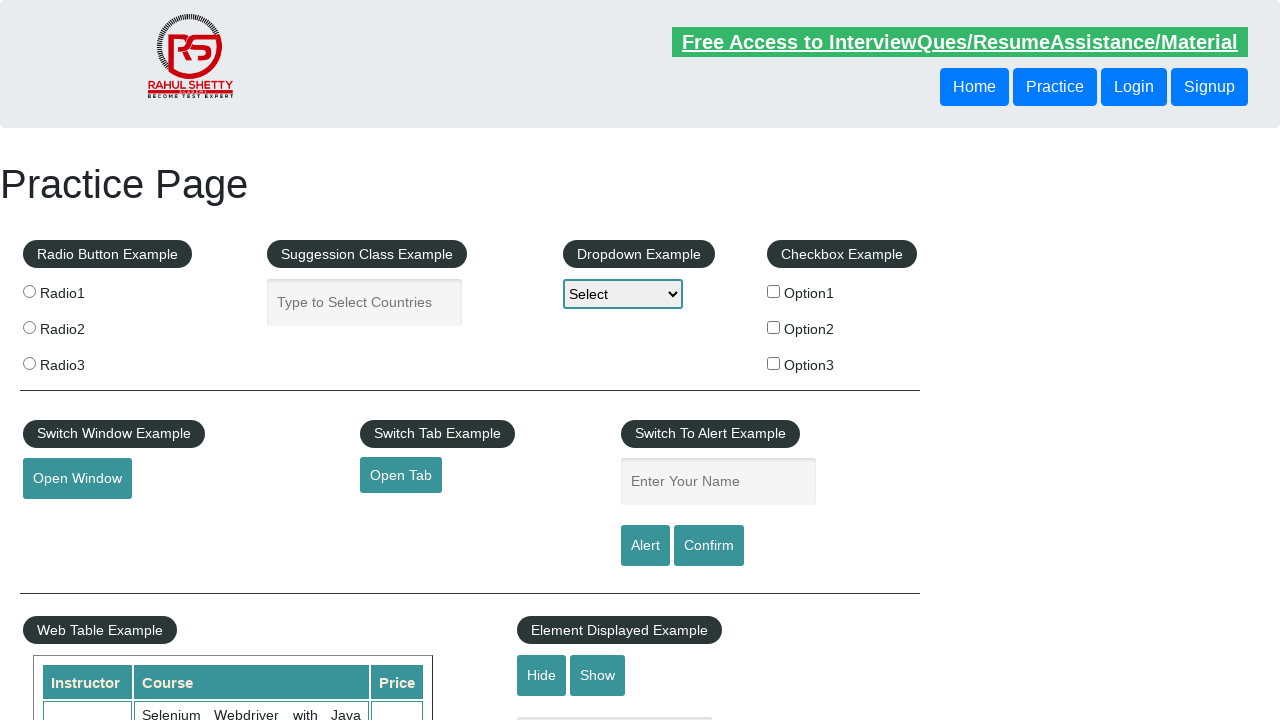

Navigated to https://qaclickacademy.com/practice.php
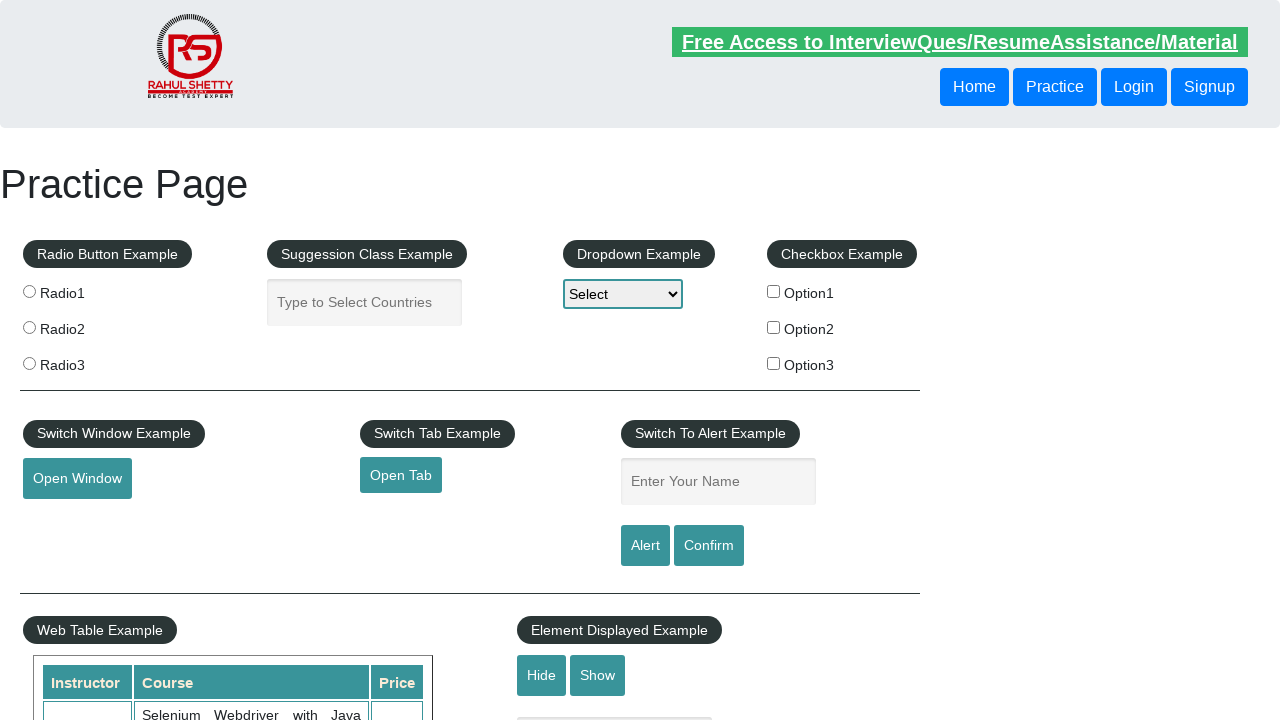

Located first footer column
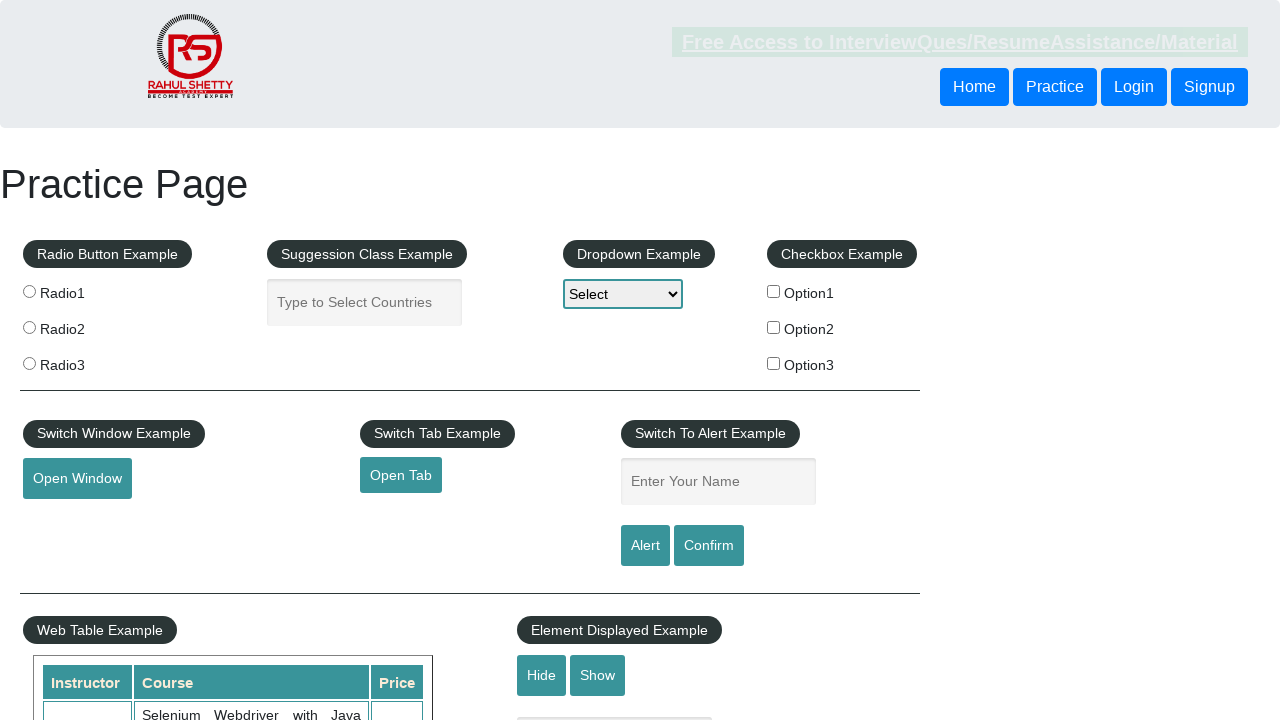

Retrieved all links from first footer column
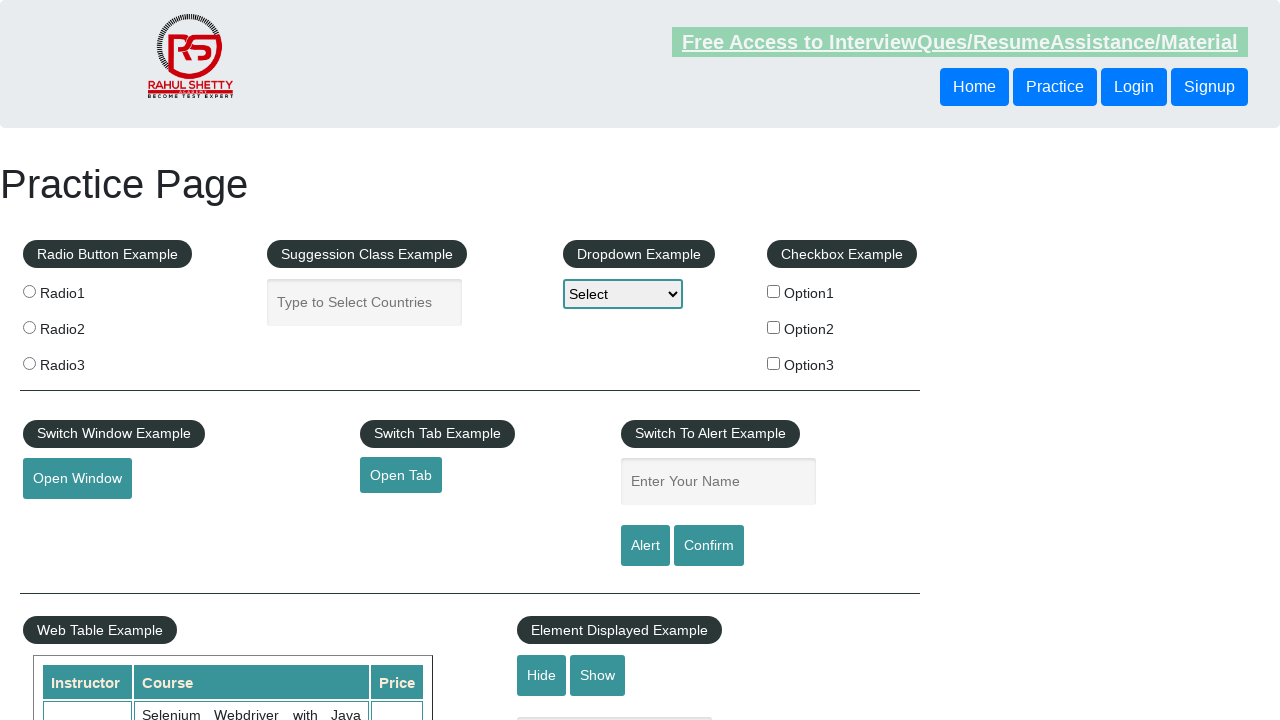

Opened footer link in new tab using Ctrl+Click at (157, 482) on xpath=//table[@class='gf-t']/tbody/tr/td[1]/ul >> a >> nth=0
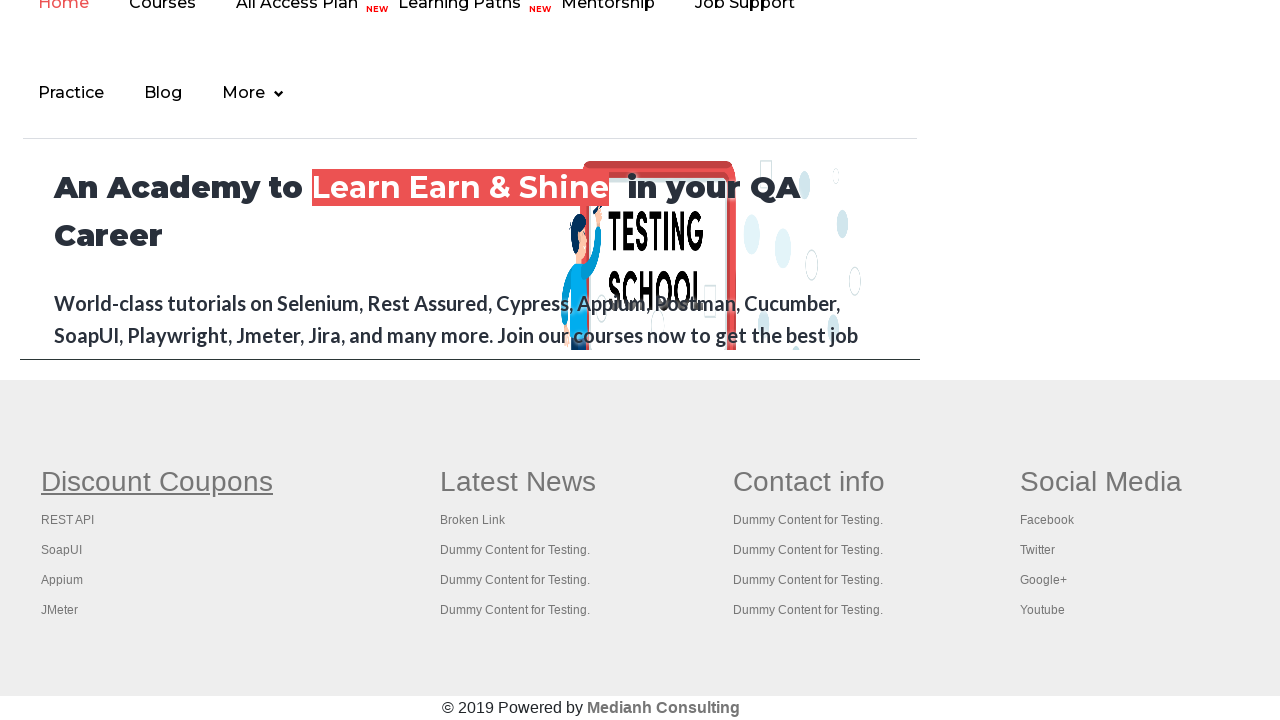

Opened footer link in new tab using Ctrl+Click at (68, 520) on xpath=//table[@class='gf-t']/tbody/tr/td[1]/ul >> a >> nth=1
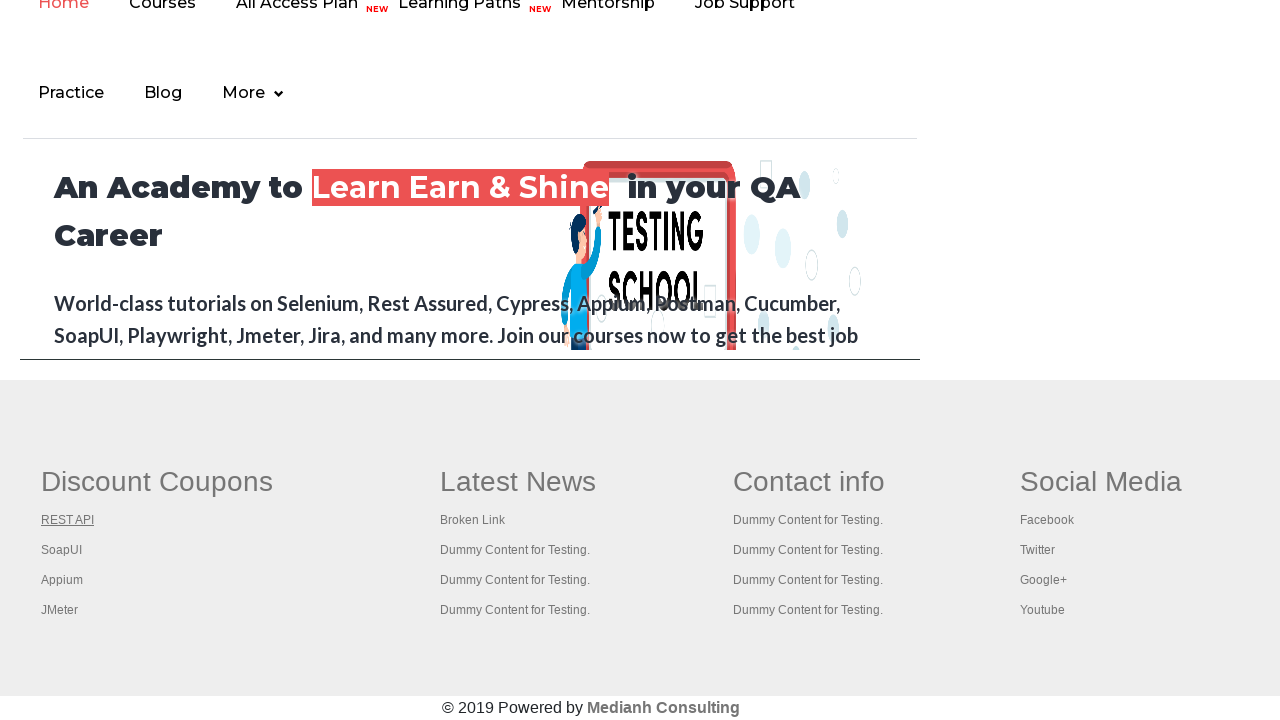

Opened footer link in new tab using Ctrl+Click at (62, 550) on xpath=//table[@class='gf-t']/tbody/tr/td[1]/ul >> a >> nth=2
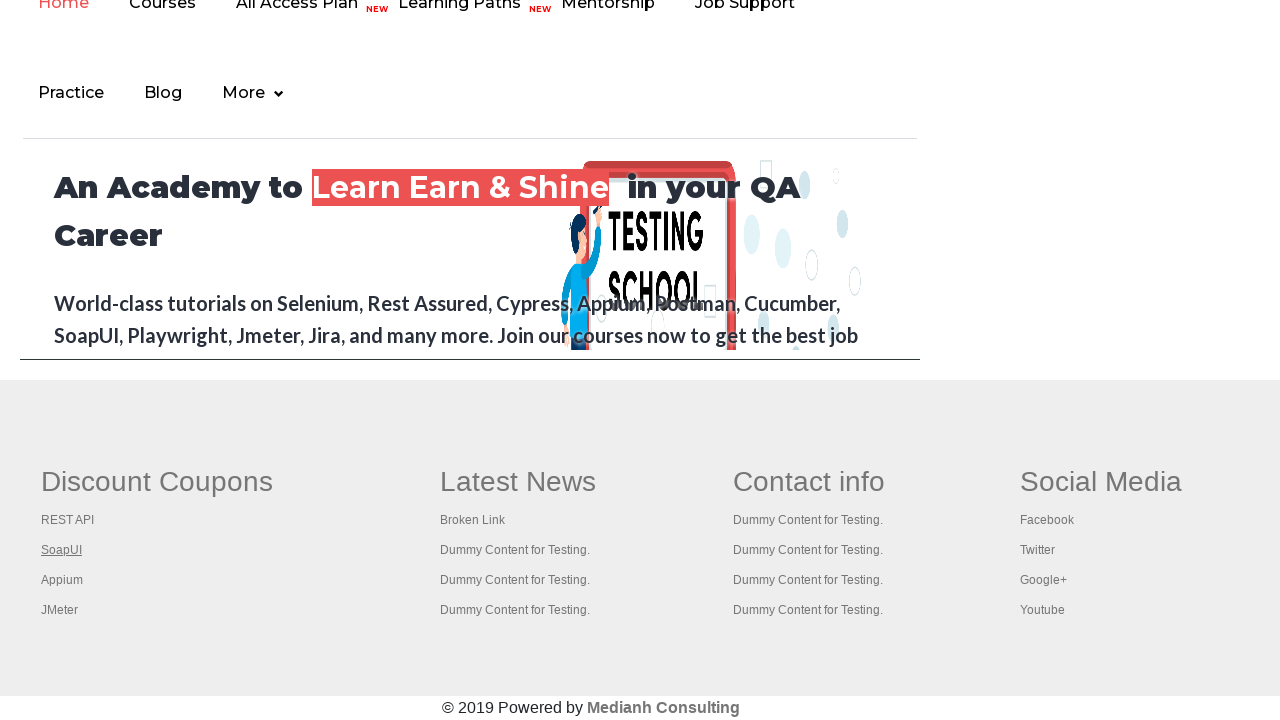

Opened footer link in new tab using Ctrl+Click at (62, 580) on xpath=//table[@class='gf-t']/tbody/tr/td[1]/ul >> a >> nth=3
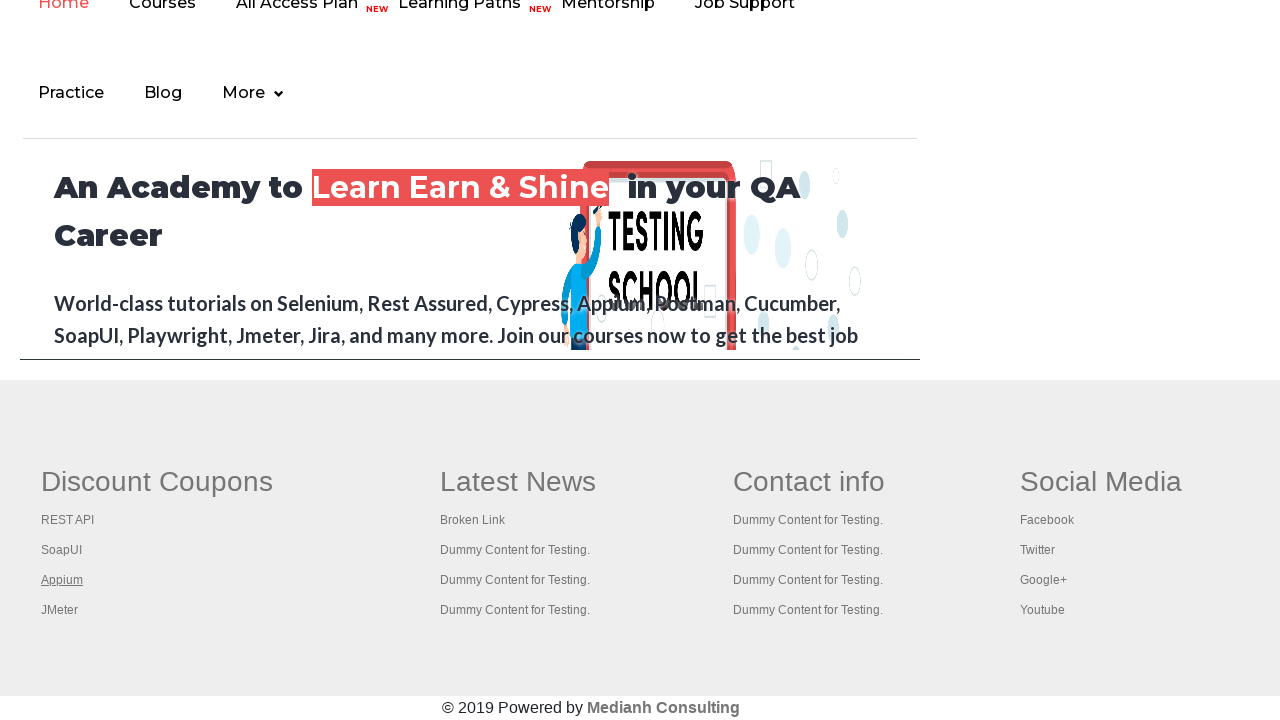

Opened footer link in new tab using Ctrl+Click at (60, 610) on xpath=//table[@class='gf-t']/tbody/tr/td[1]/ul >> a >> nth=4
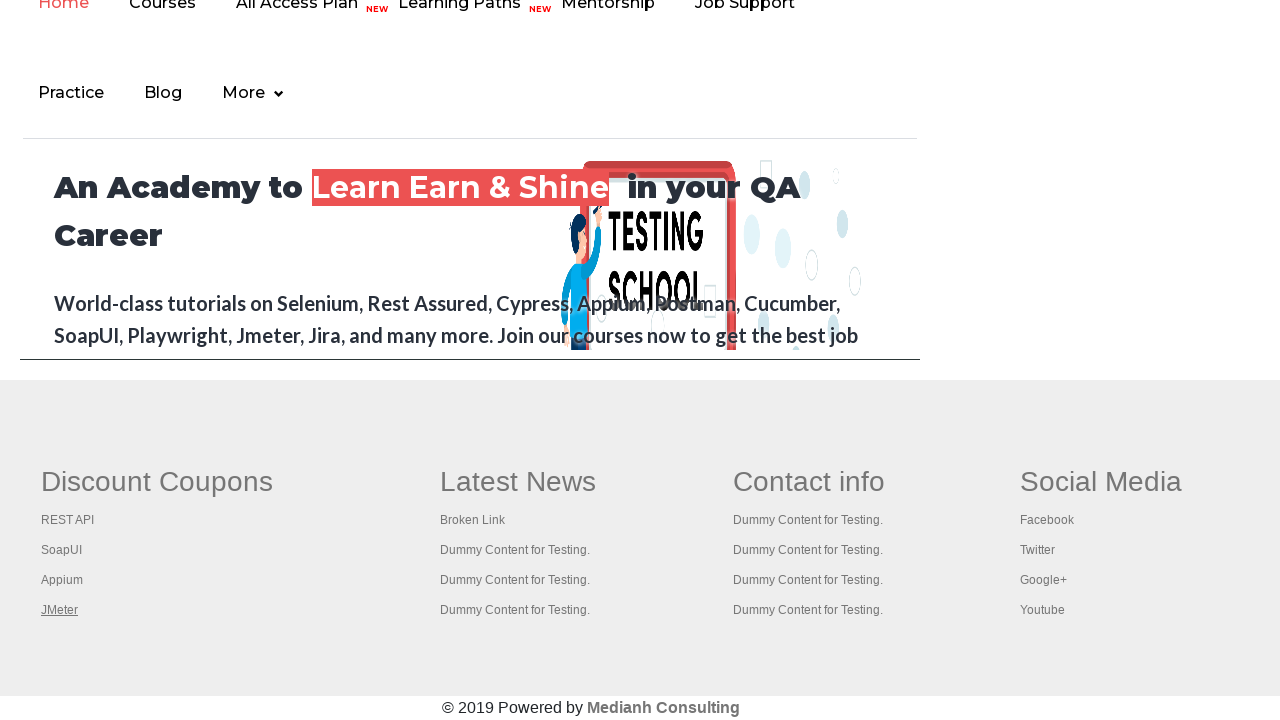

Retrieved all open tabs/pages from context
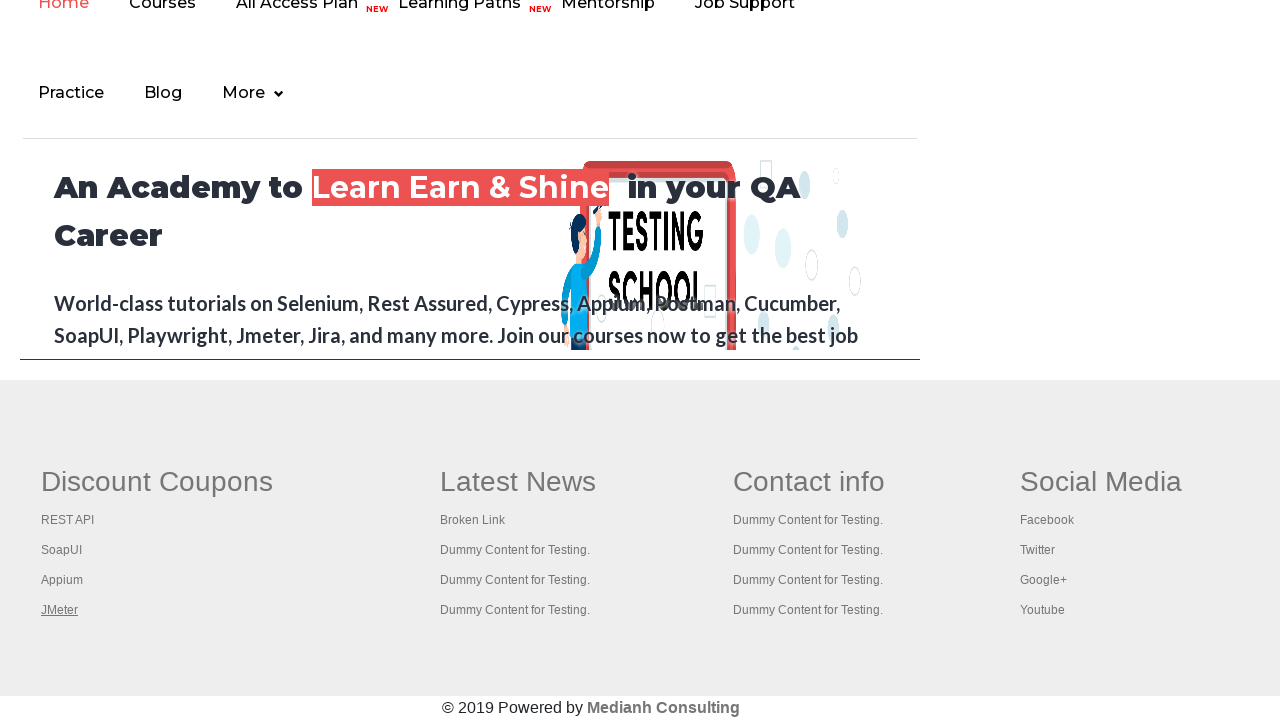

Brought tab to front
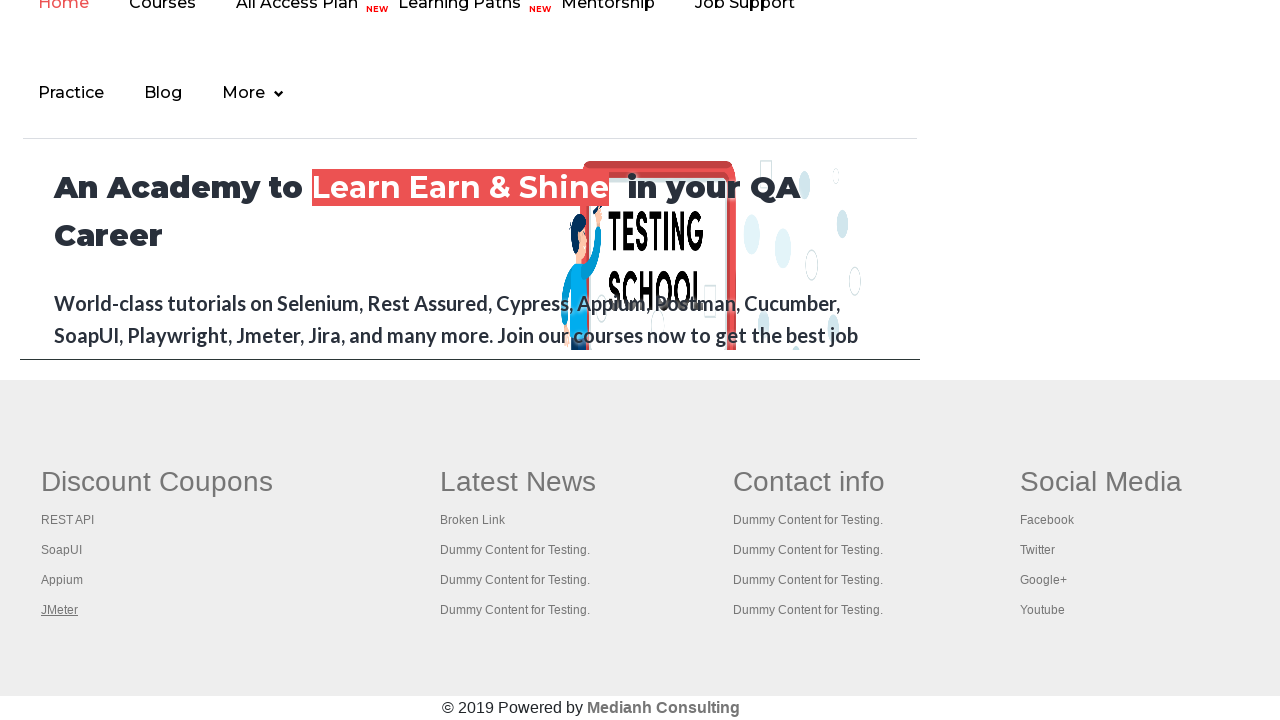

Waited for page to load (domcontentloaded state)
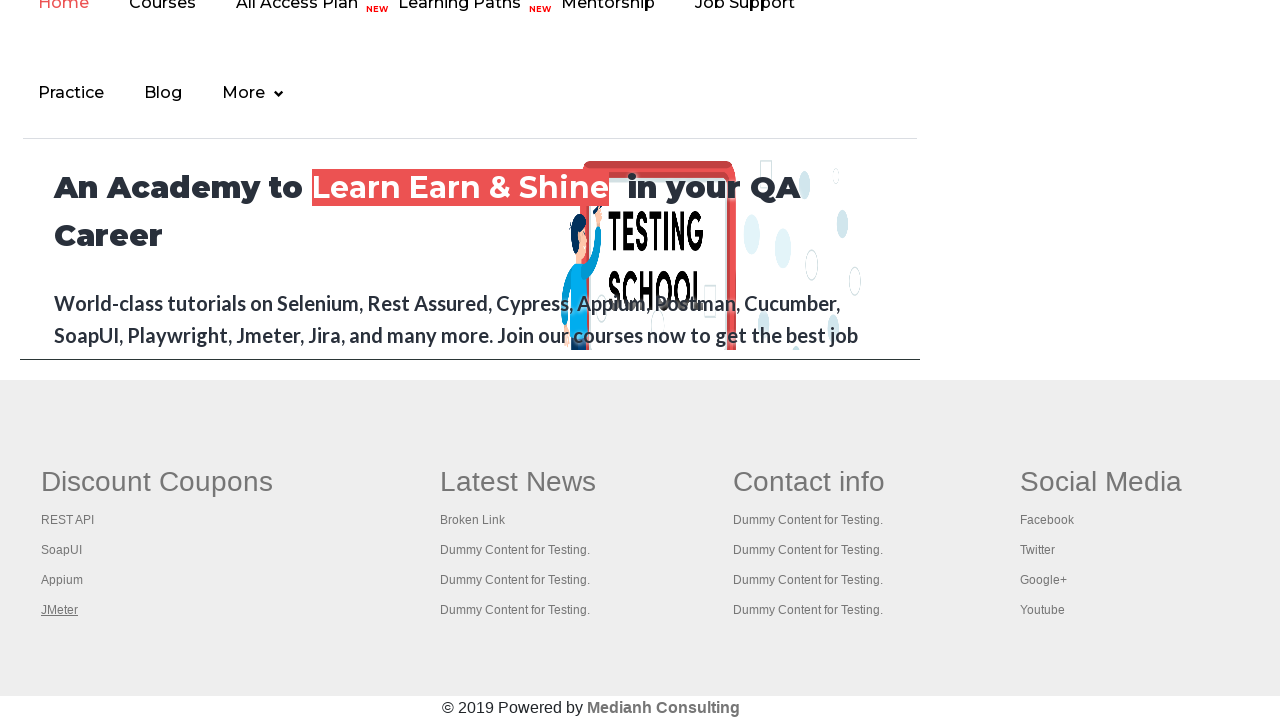

Brought tab to front
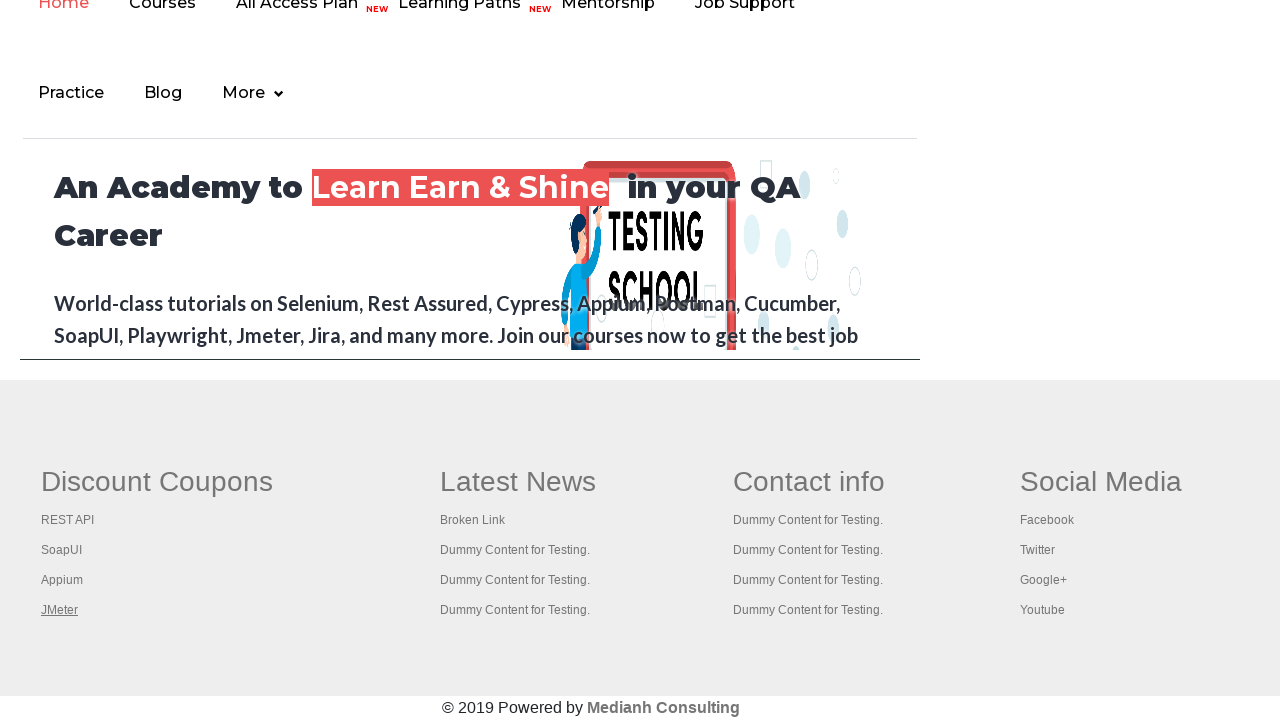

Waited for page to load (domcontentloaded state)
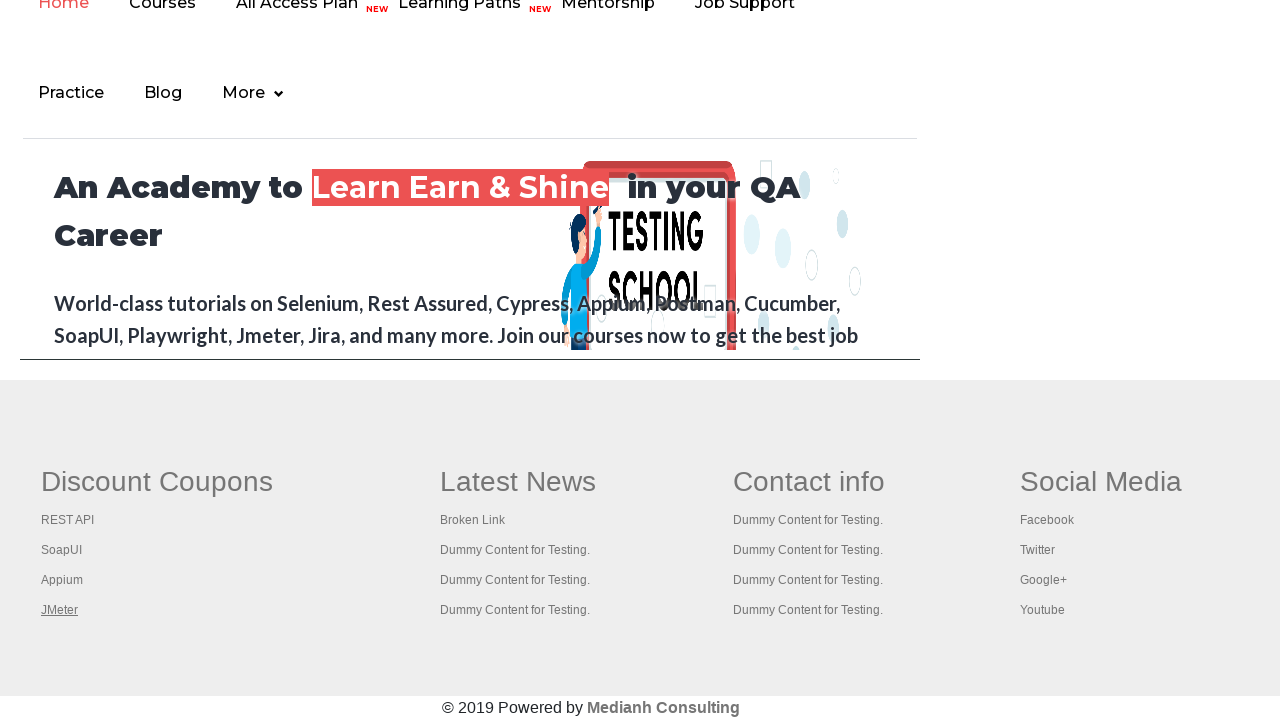

Brought tab to front
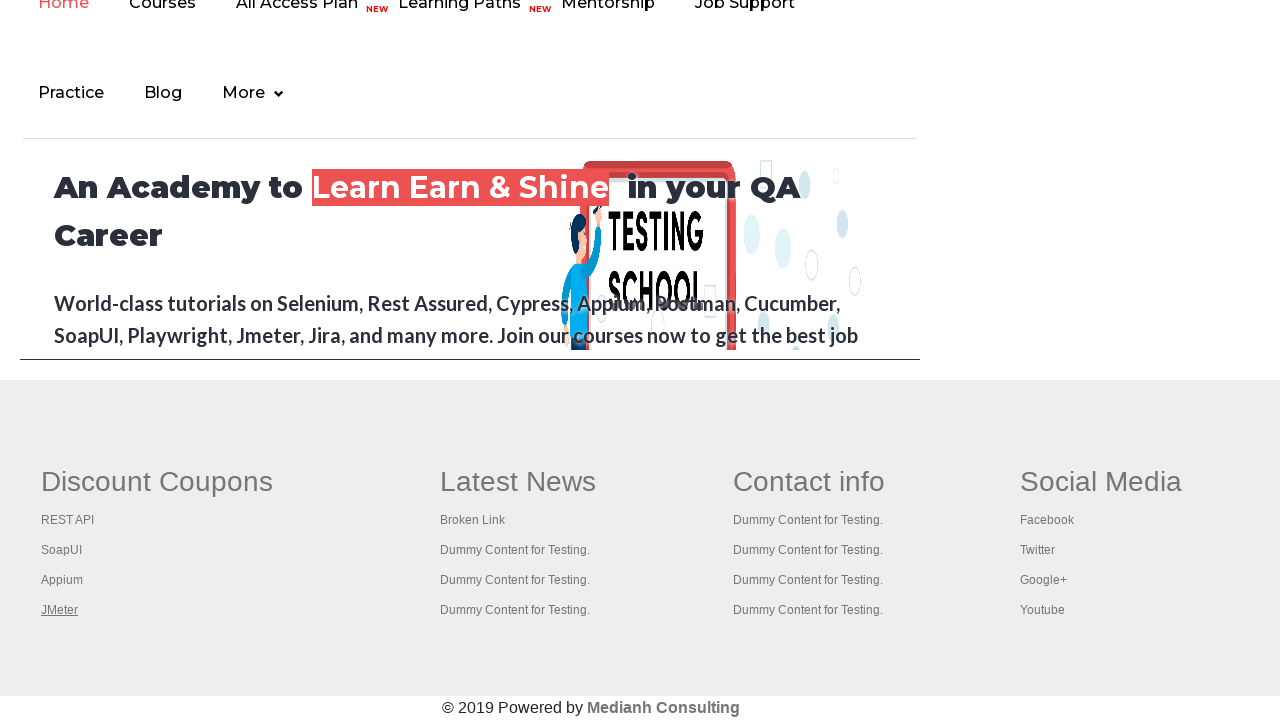

Waited for page to load (domcontentloaded state)
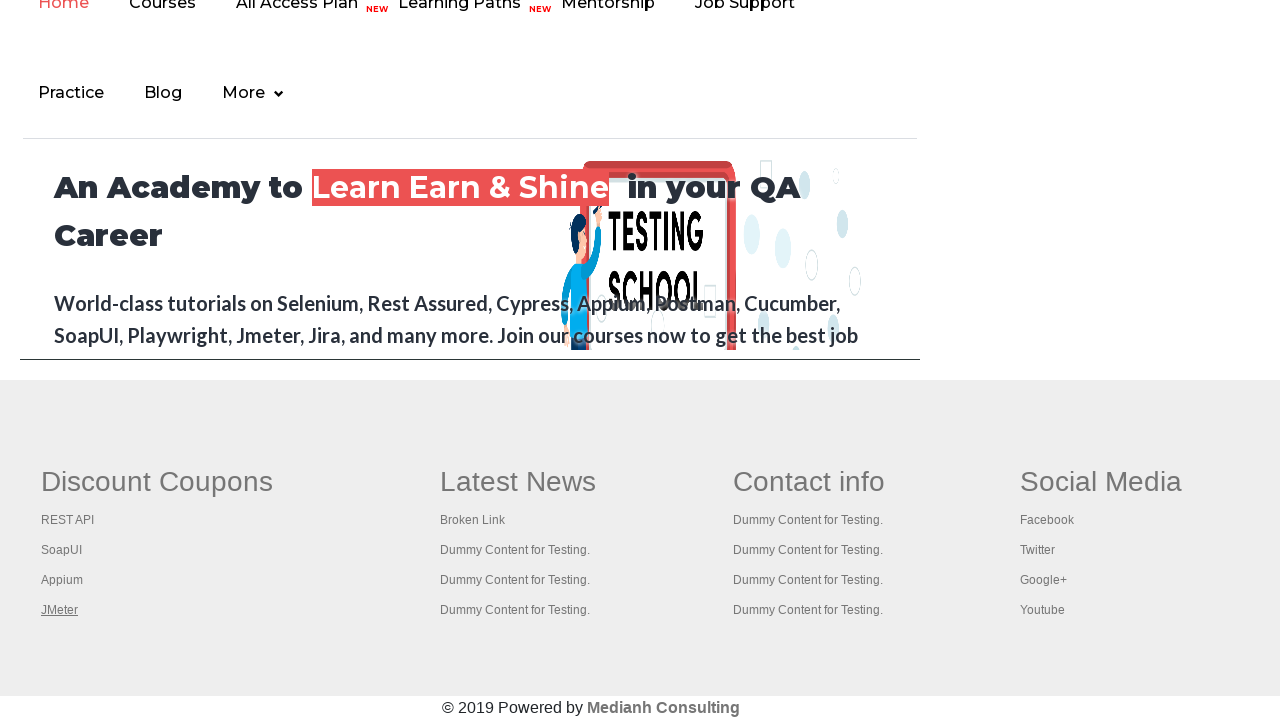

Brought tab to front
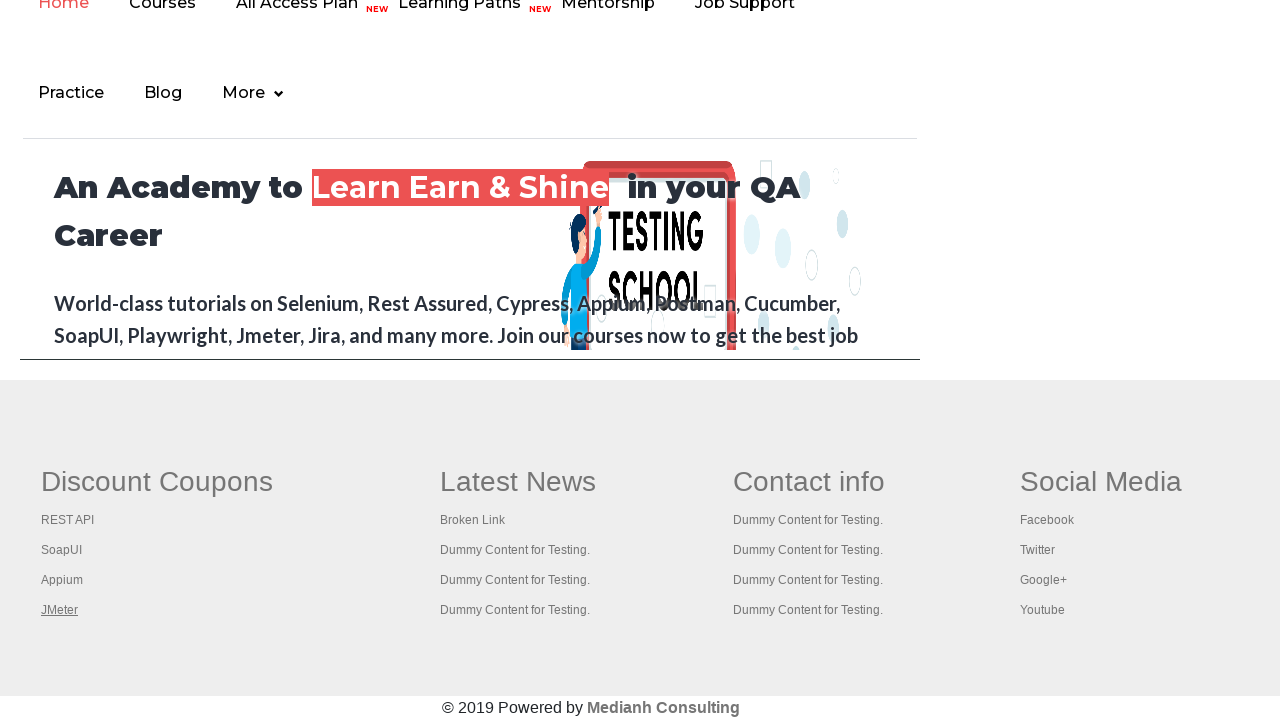

Waited for page to load (domcontentloaded state)
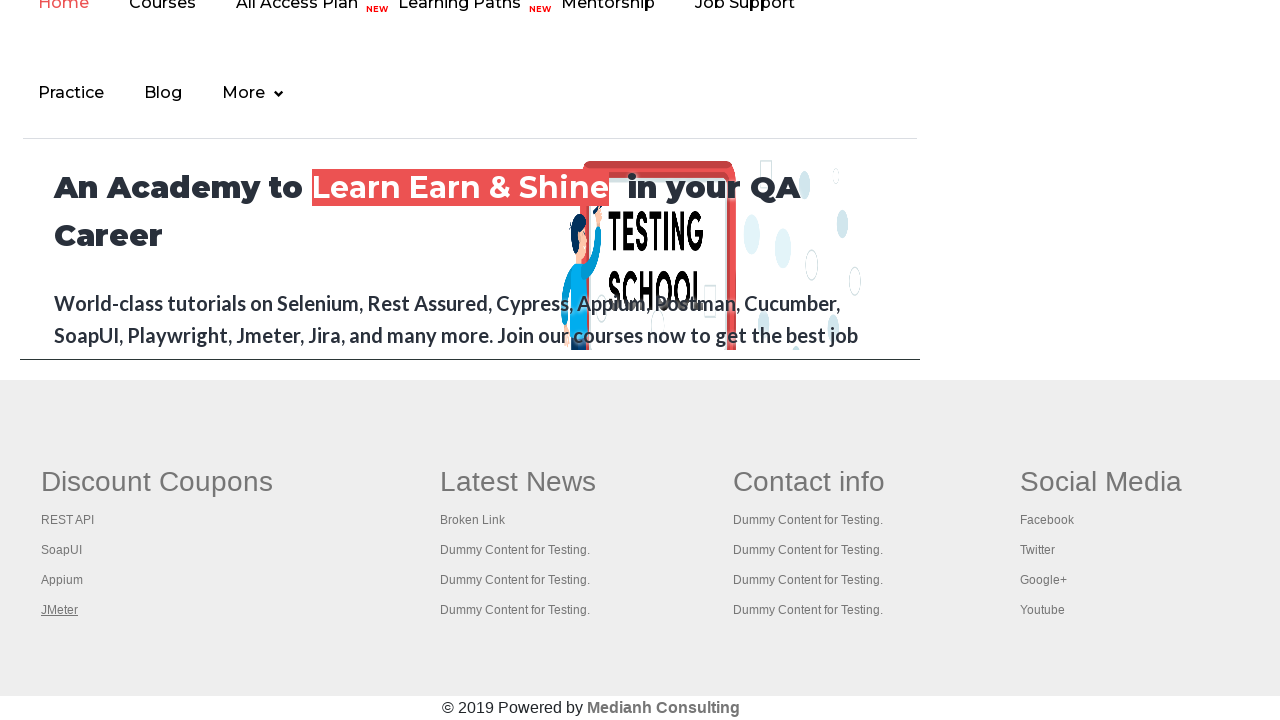

Brought tab to front
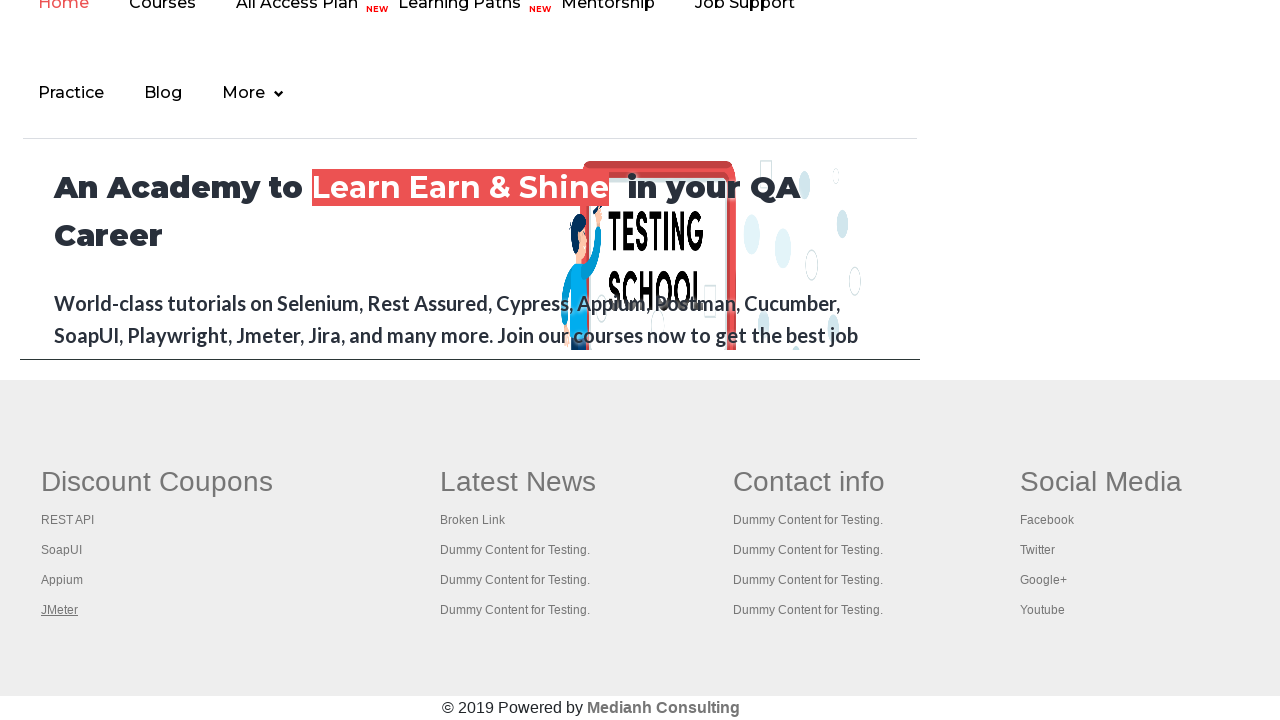

Waited for page to load (domcontentloaded state)
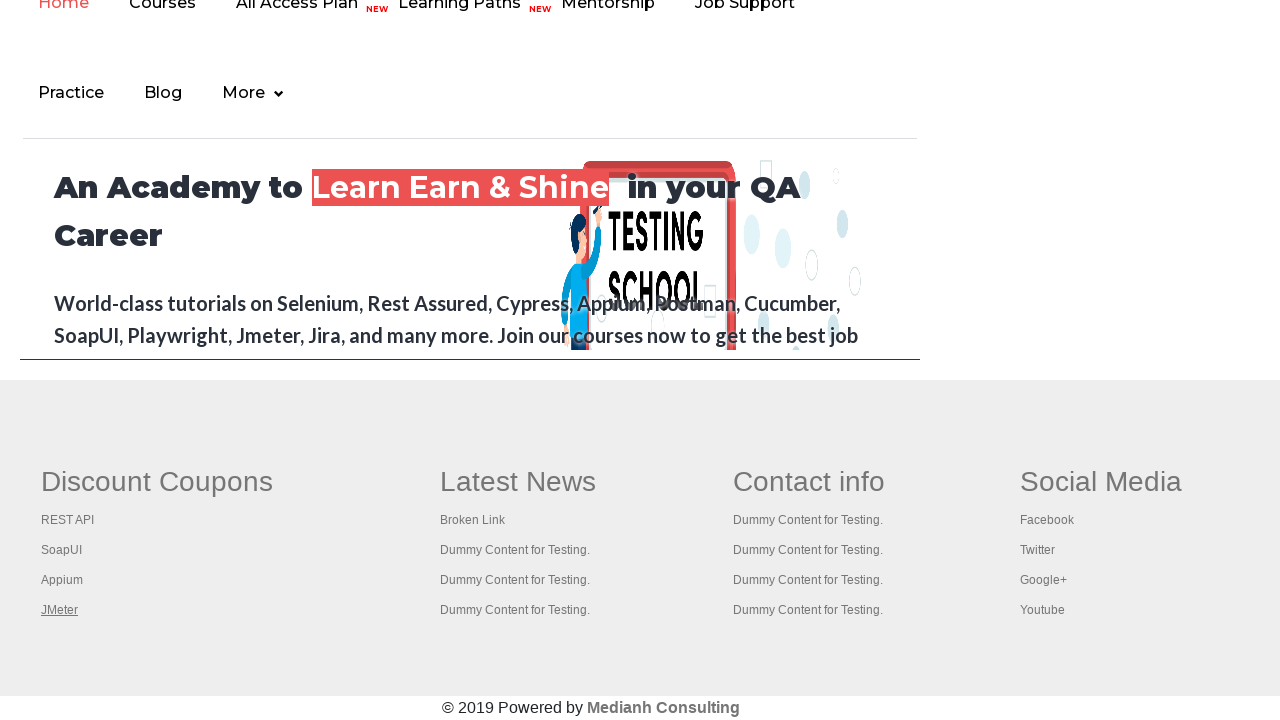

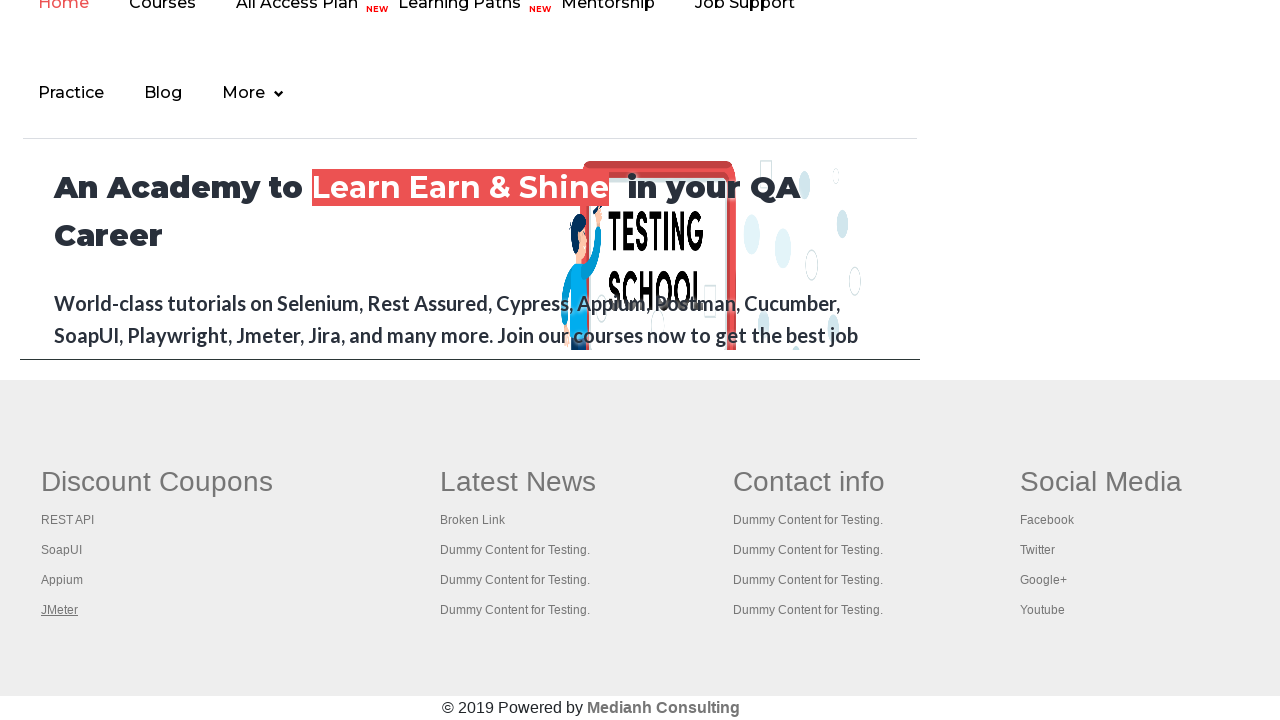